Tests that entered text is trimmed when saving edits

Starting URL: https://demo.playwright.dev/todomvc

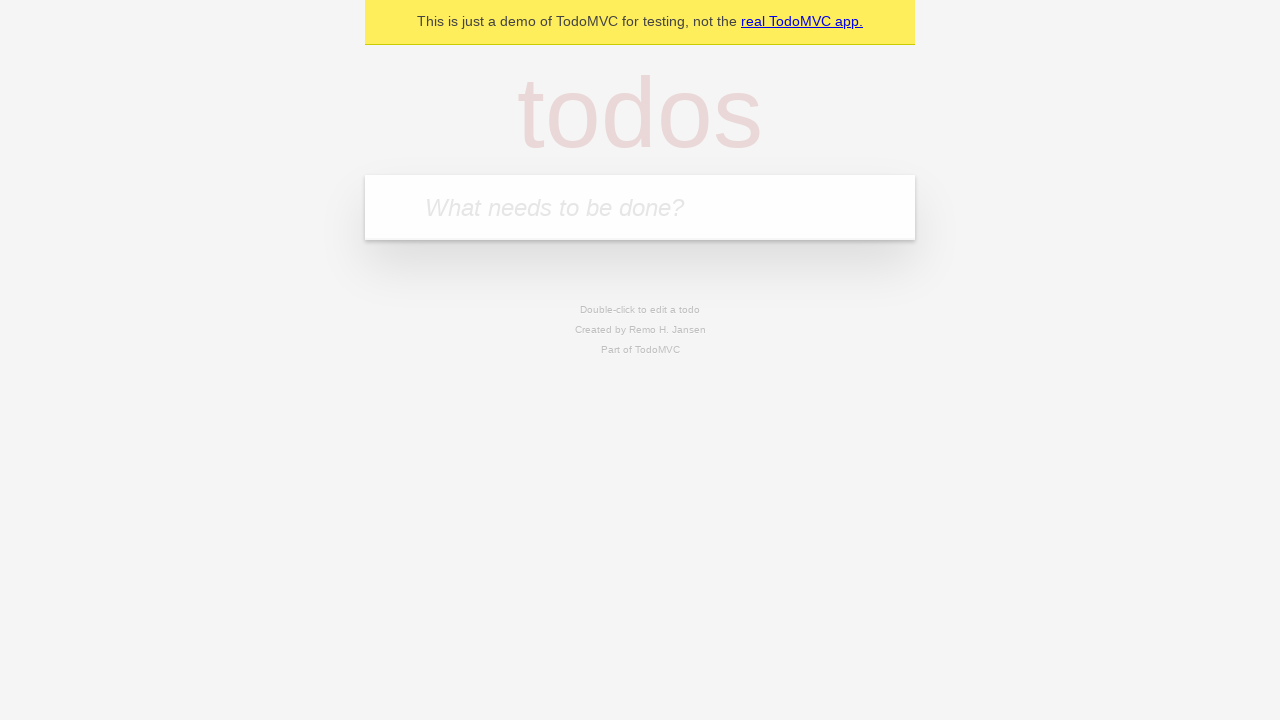

Filled new todo input with 'buy some cheese' on internal:attr=[placeholder="What needs to be done?"i]
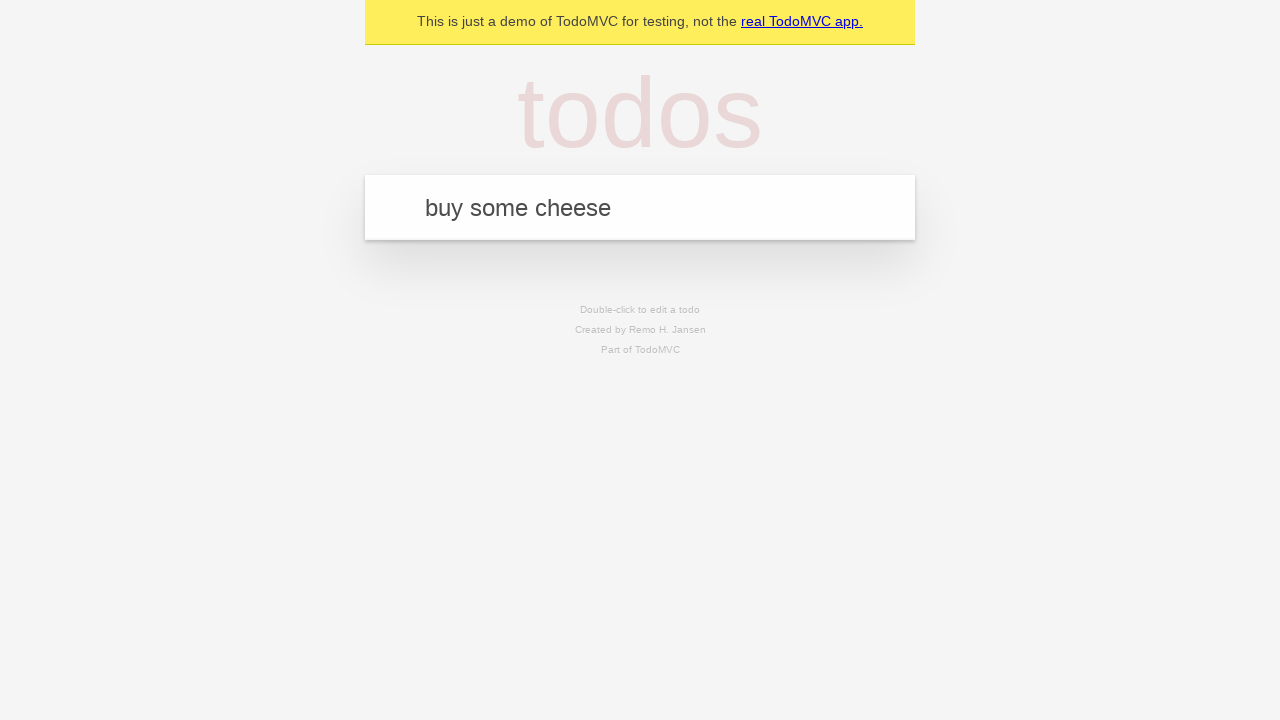

Pressed Enter to add todo 'buy some cheese' on internal:attr=[placeholder="What needs to be done?"i]
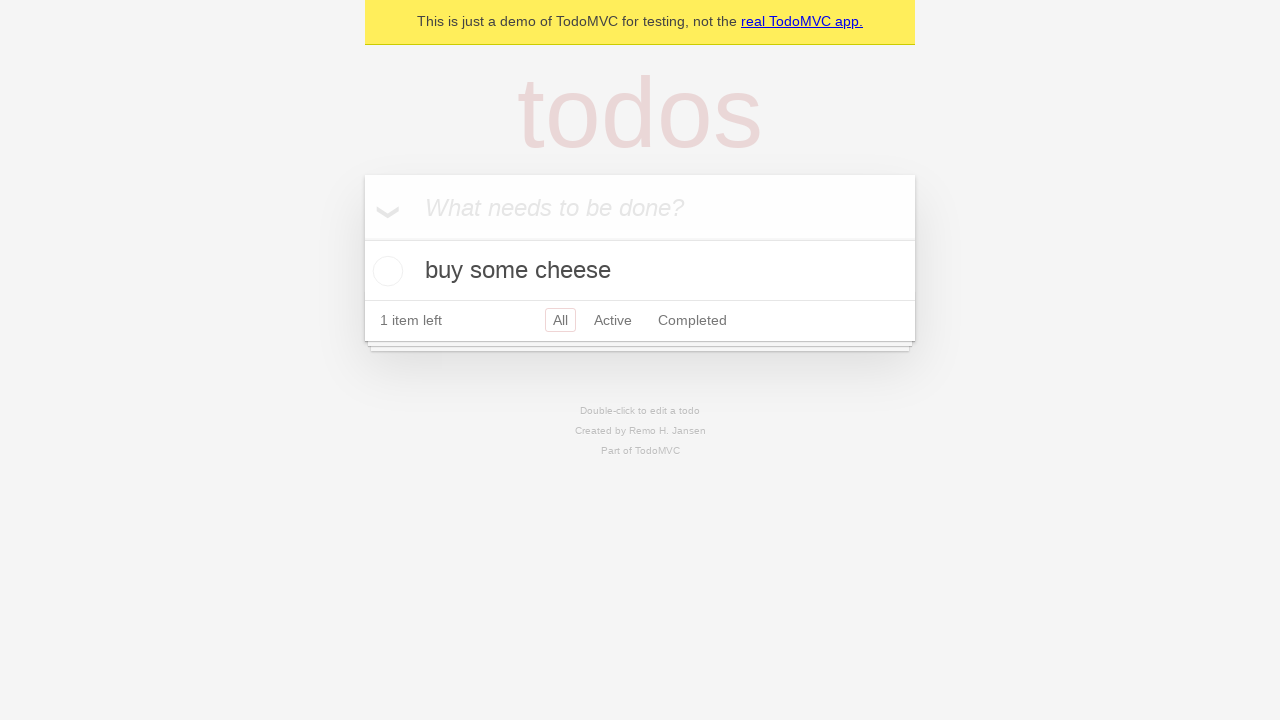

Filled new todo input with 'feed the cat' on internal:attr=[placeholder="What needs to be done?"i]
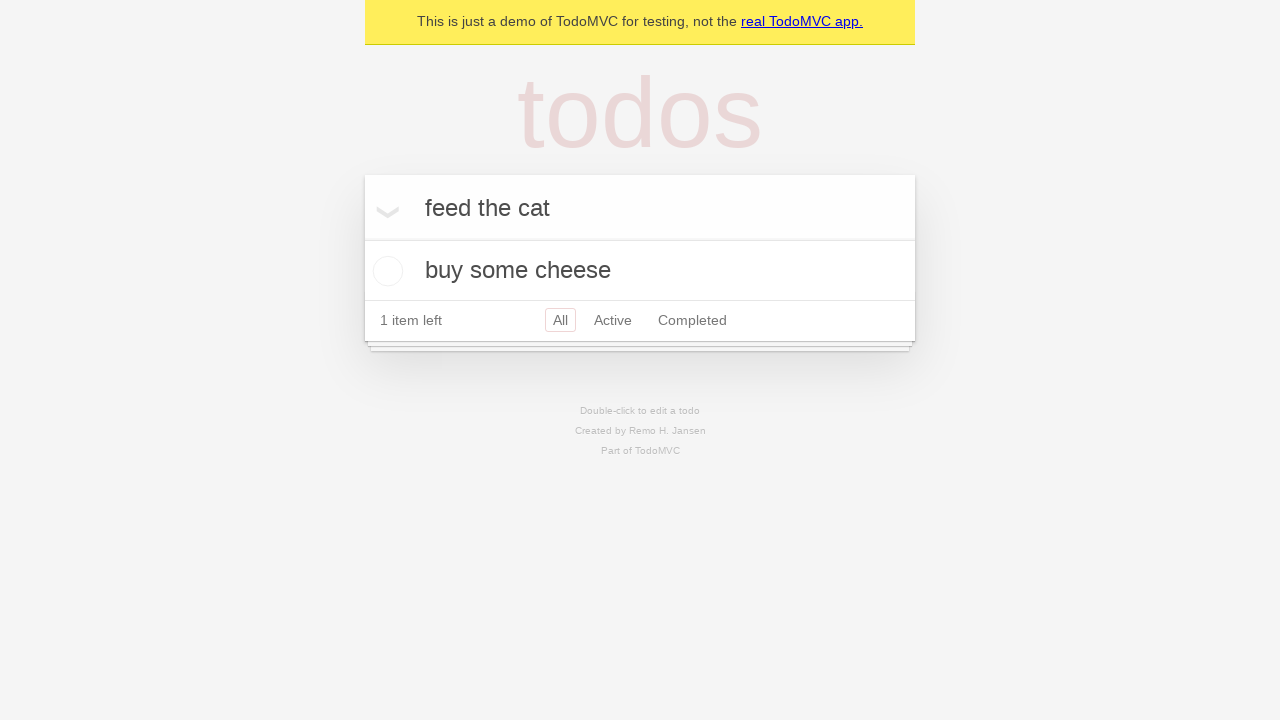

Pressed Enter to add todo 'feed the cat' on internal:attr=[placeholder="What needs to be done?"i]
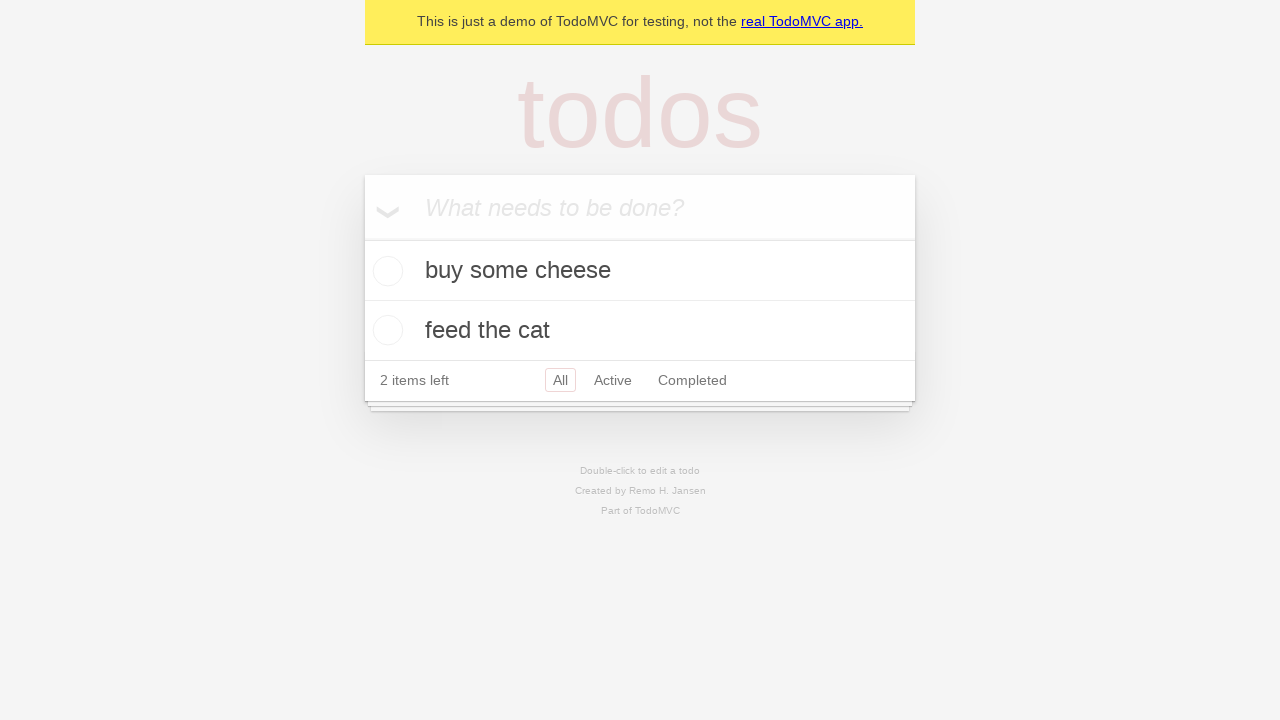

Filled new todo input with 'book a doctors appointment' on internal:attr=[placeholder="What needs to be done?"i]
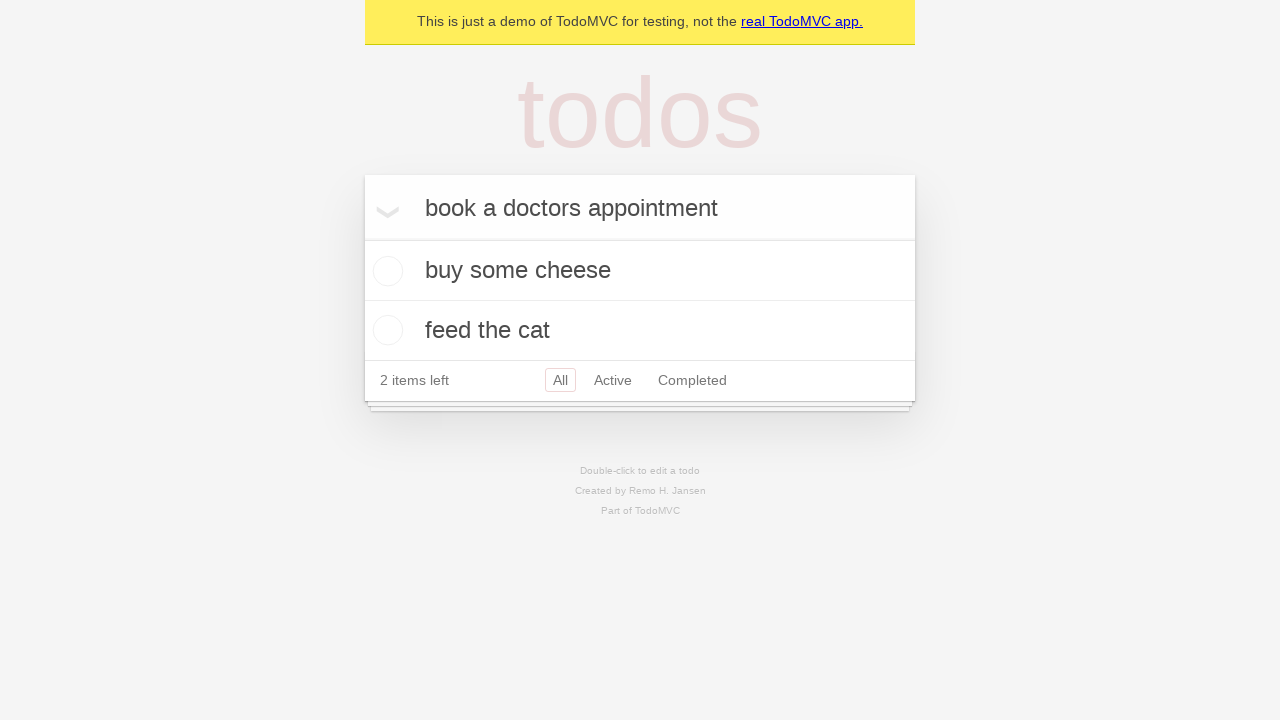

Pressed Enter to add todo 'book a doctors appointment' on internal:attr=[placeholder="What needs to be done?"i]
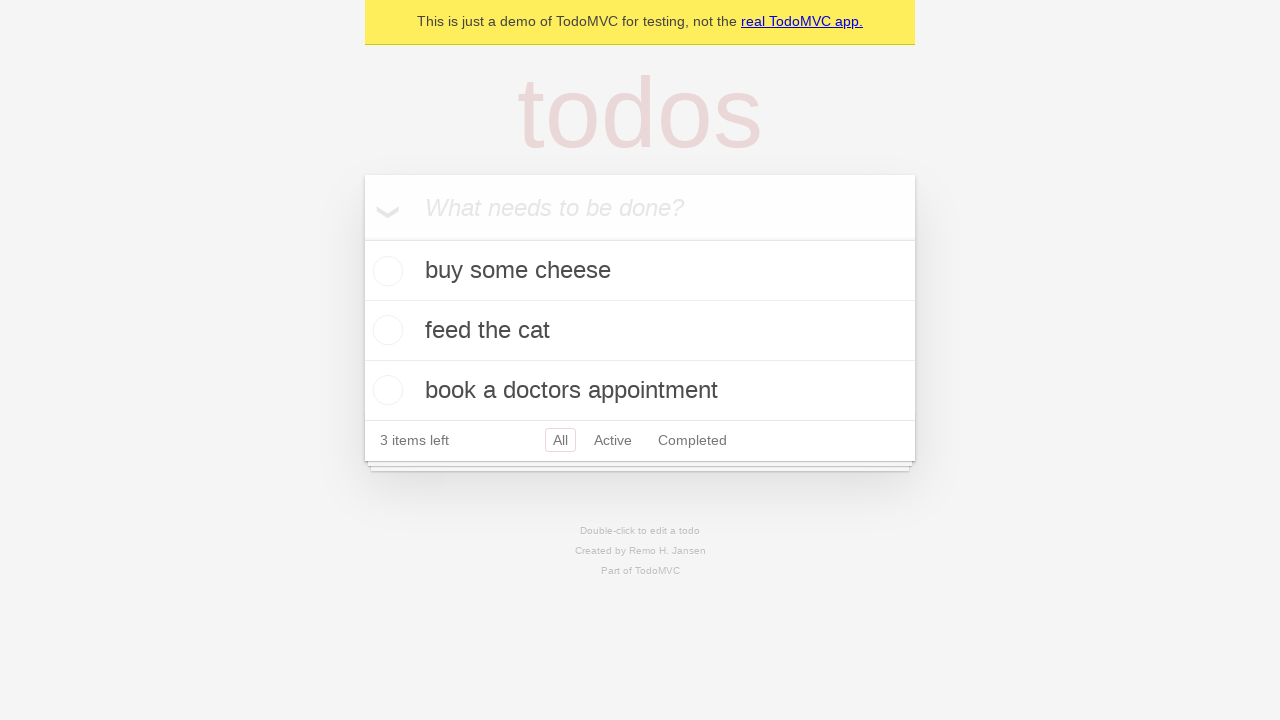

Waited for third todo item to load
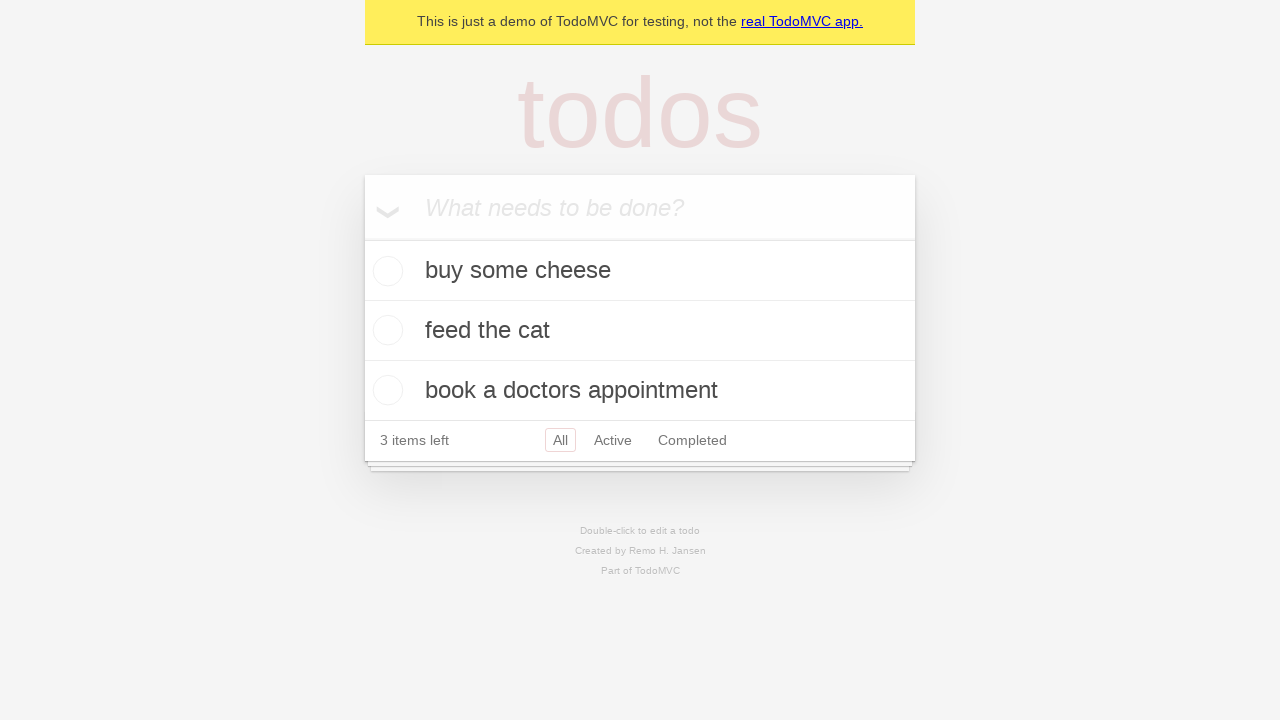

Double-clicked second todo item to enter edit mode at (640, 331) on [data-testid='todo-item'] >> nth=1
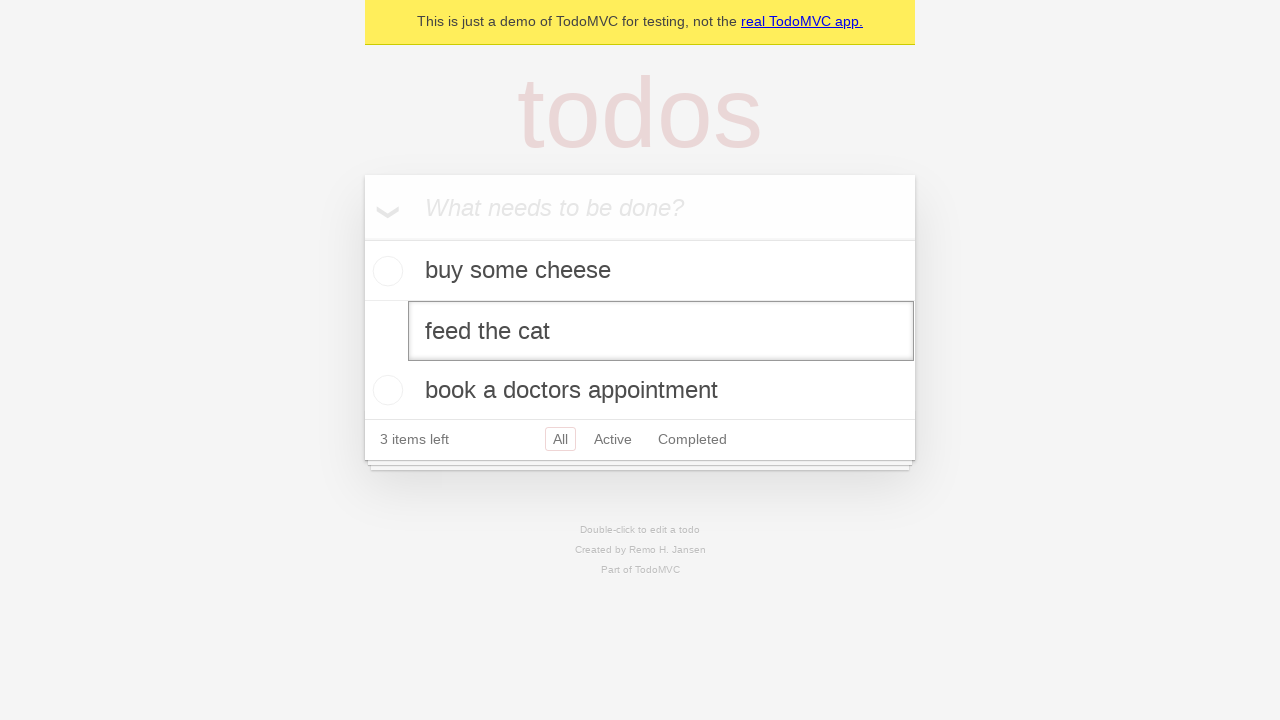

Filled edit input with text containing leading and trailing whitespace on [data-testid='todo-item'] >> nth=1 >> internal:role=textbox[name="Edit"i]
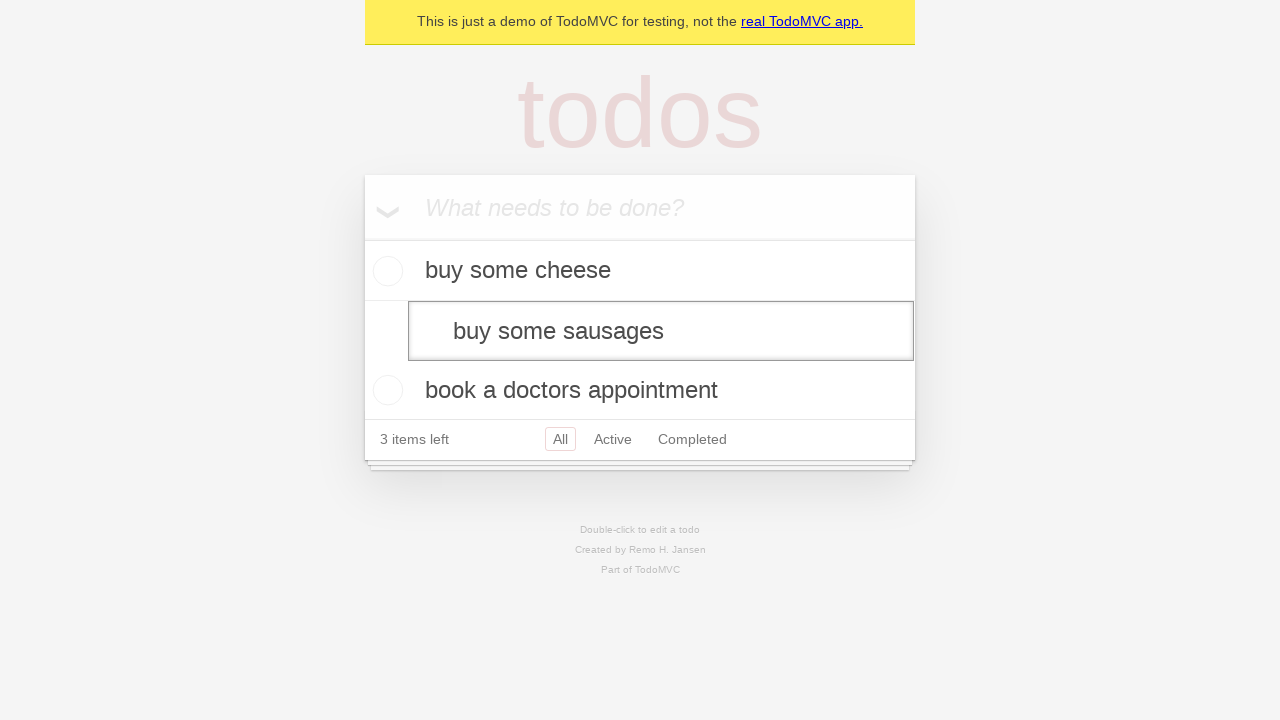

Pressed Enter to save edit - text should be trimmed on [data-testid='todo-item'] >> nth=1 >> internal:role=textbox[name="Edit"i]
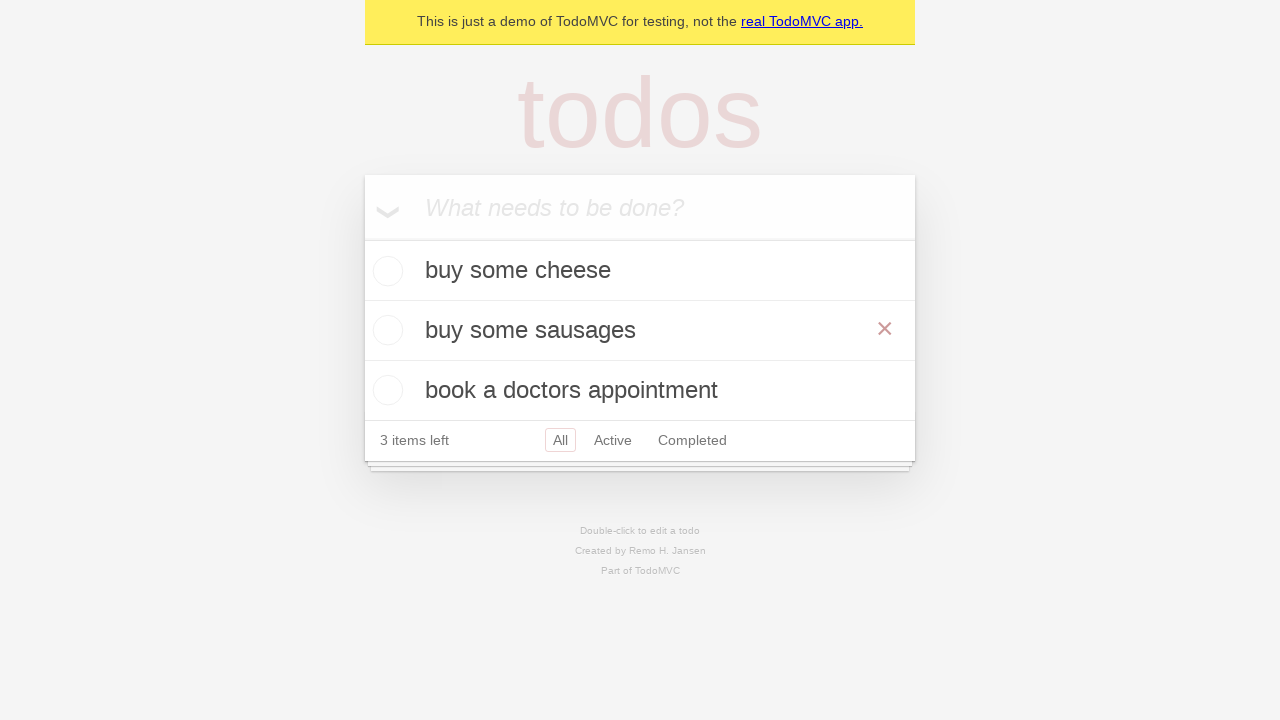

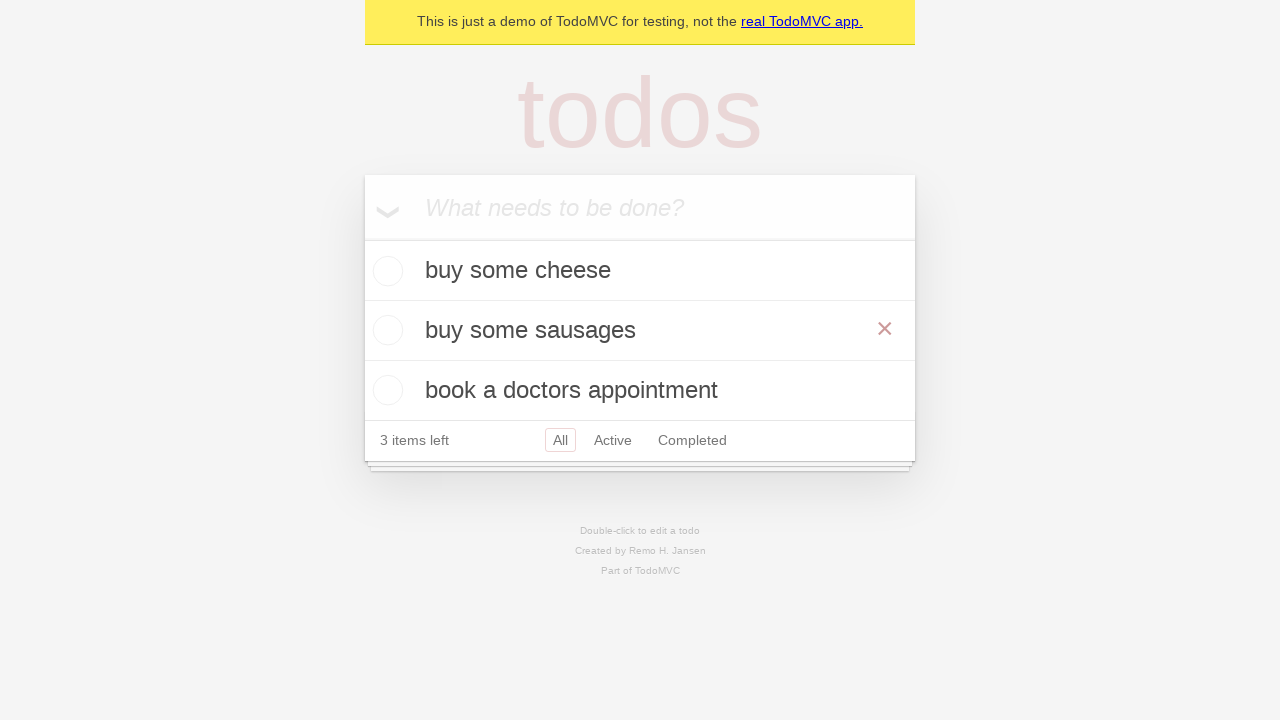